Tests navigating through nested menu items by hovering

Starting URL: https://demoqa.com/menu

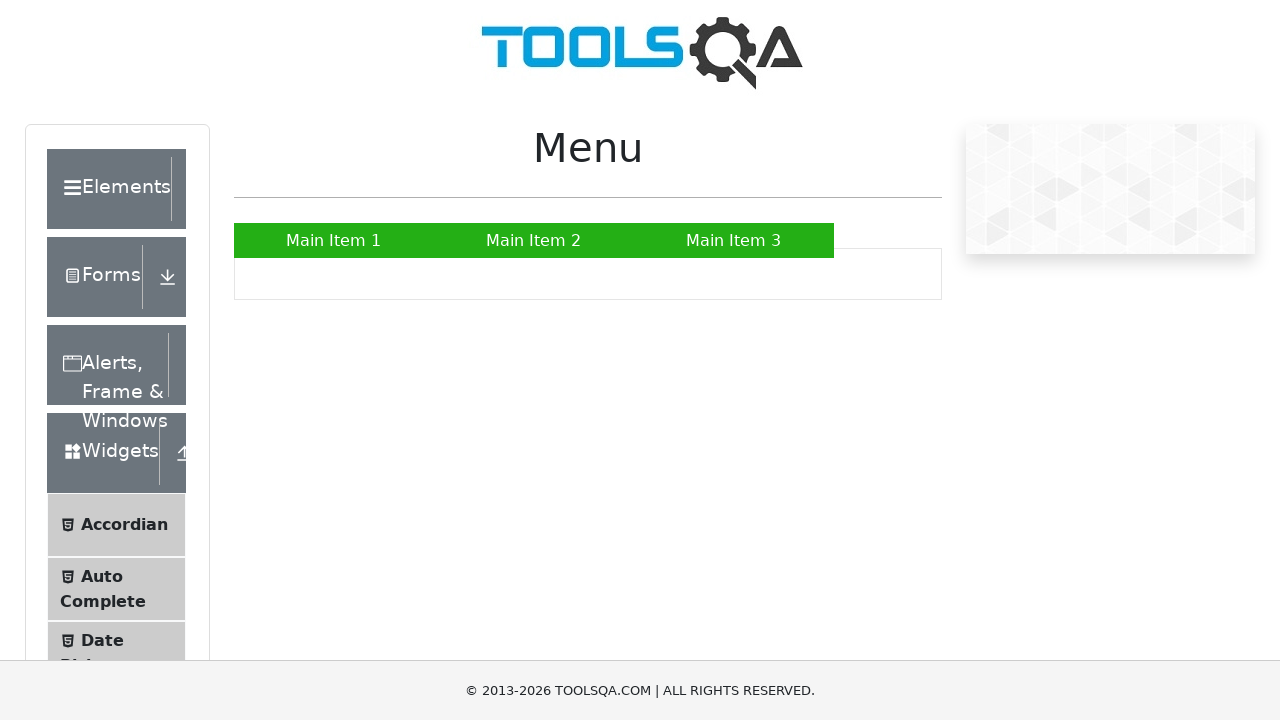

Hovered over Main Item 2 to reveal submenu at (534, 240) on text=Main Item 2
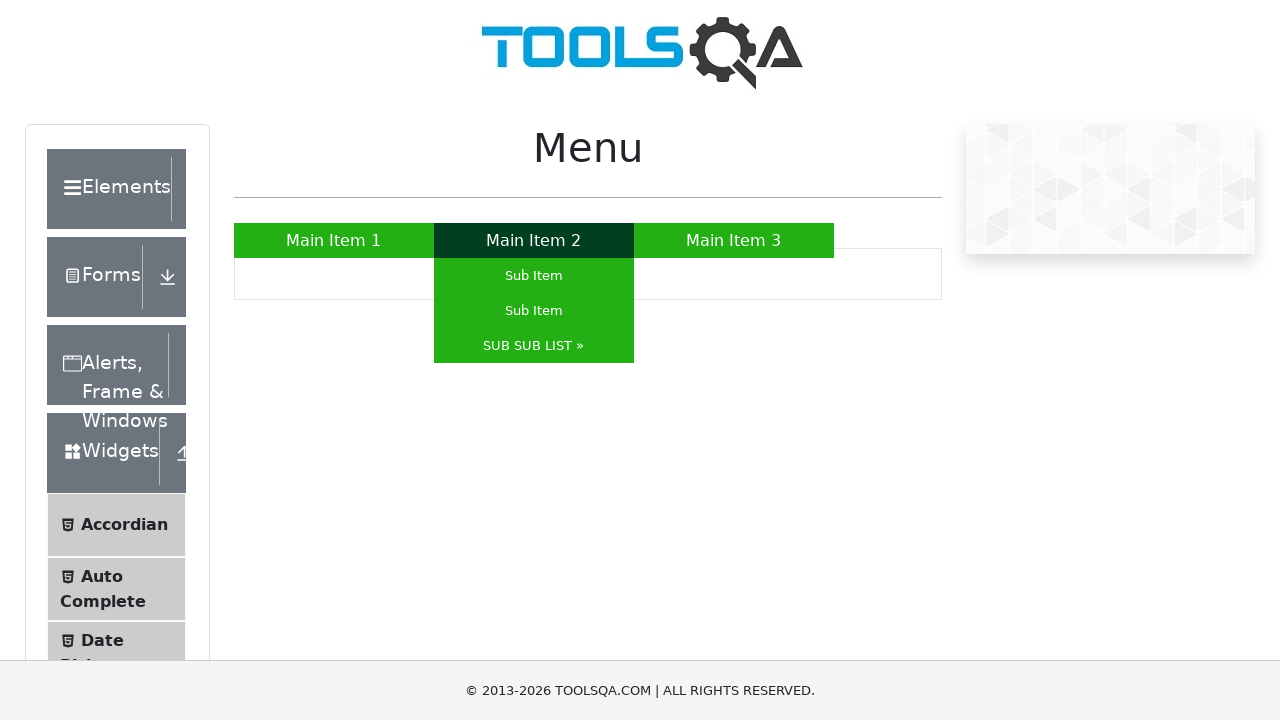

Submenu appeared with Sub Item visible
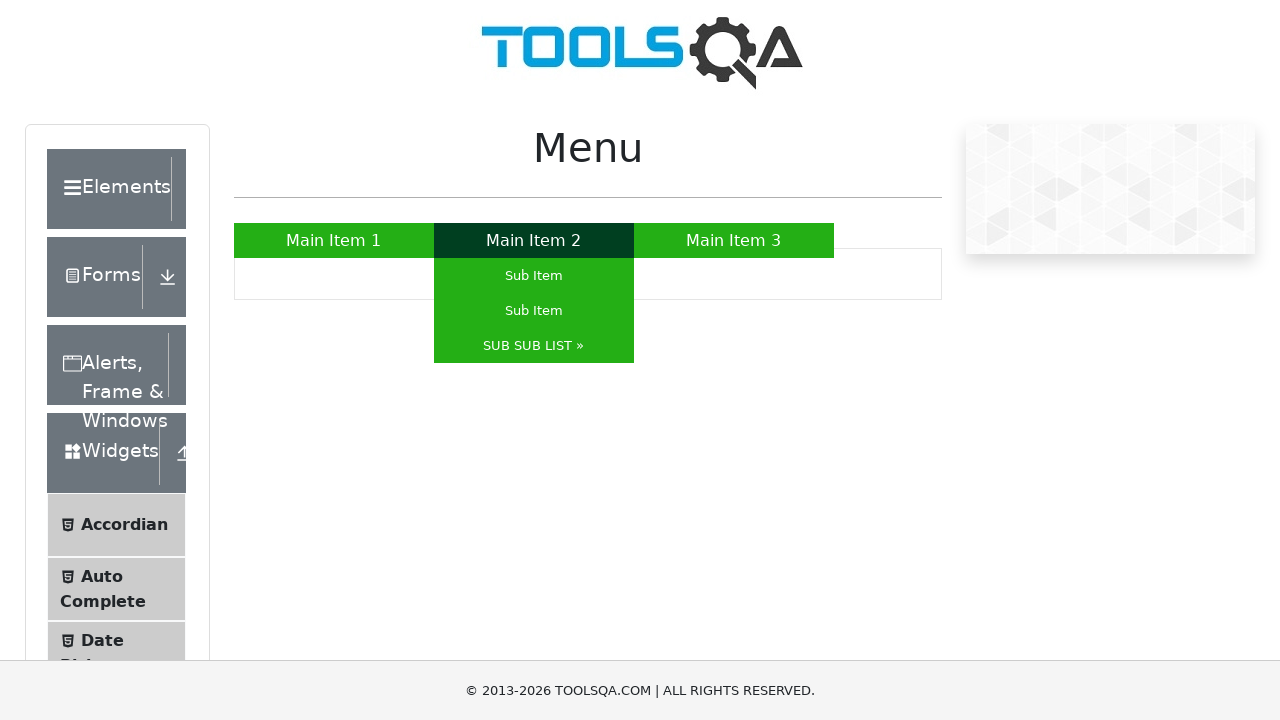

Hovered over SUB SUB LIST to reveal nested submenu at (534, 346) on text=SUB SUB LIST »
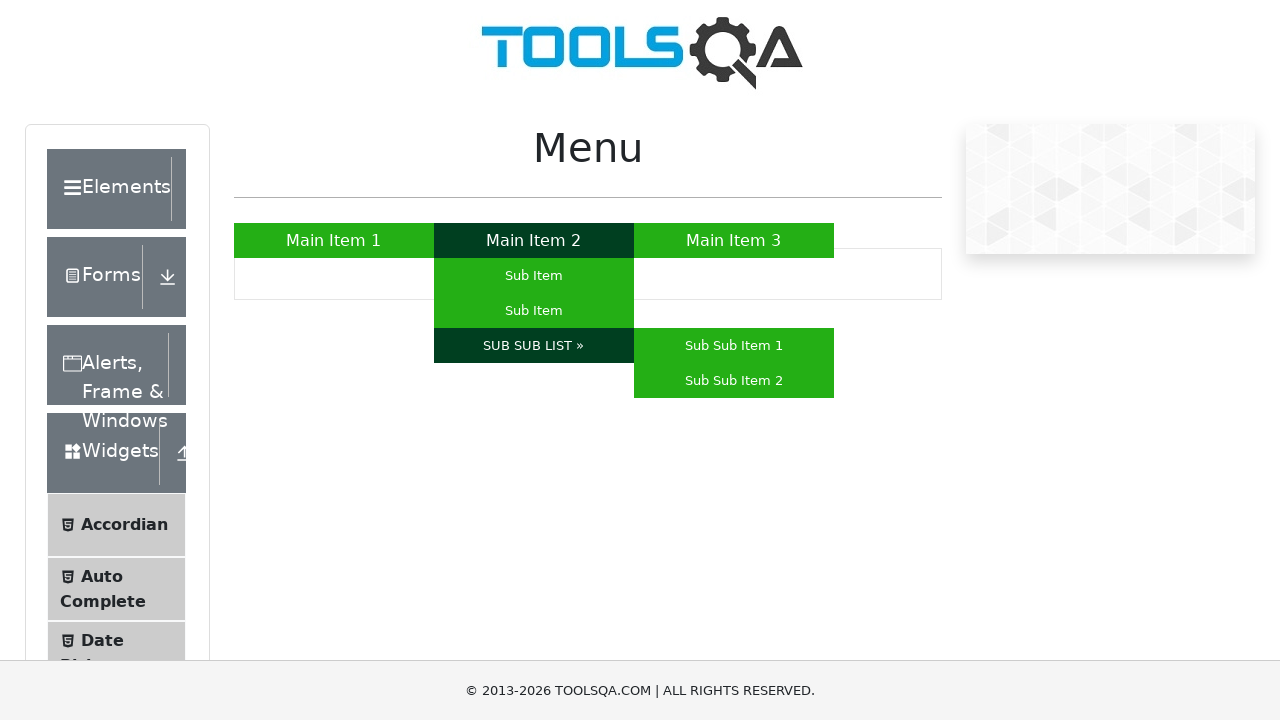

Sub-submenu loaded with Sub Sub Item 1 visible
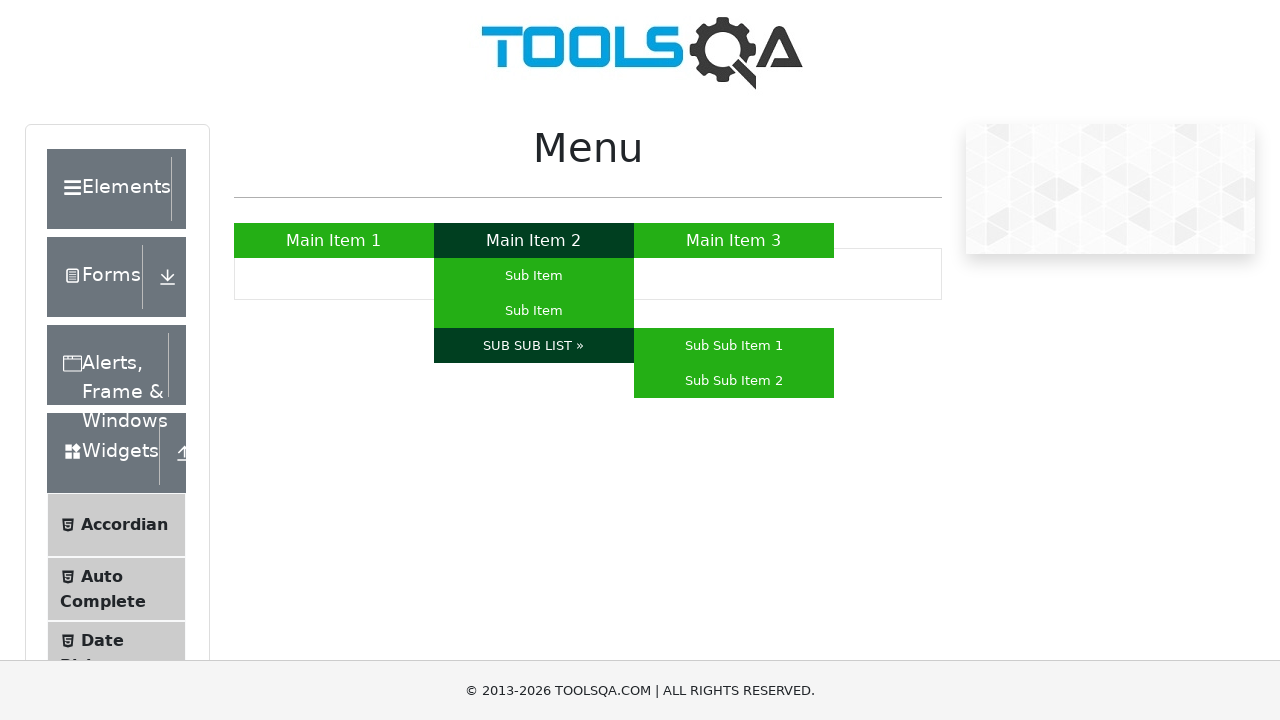

Retrieved text content from Sub Sub Item 1
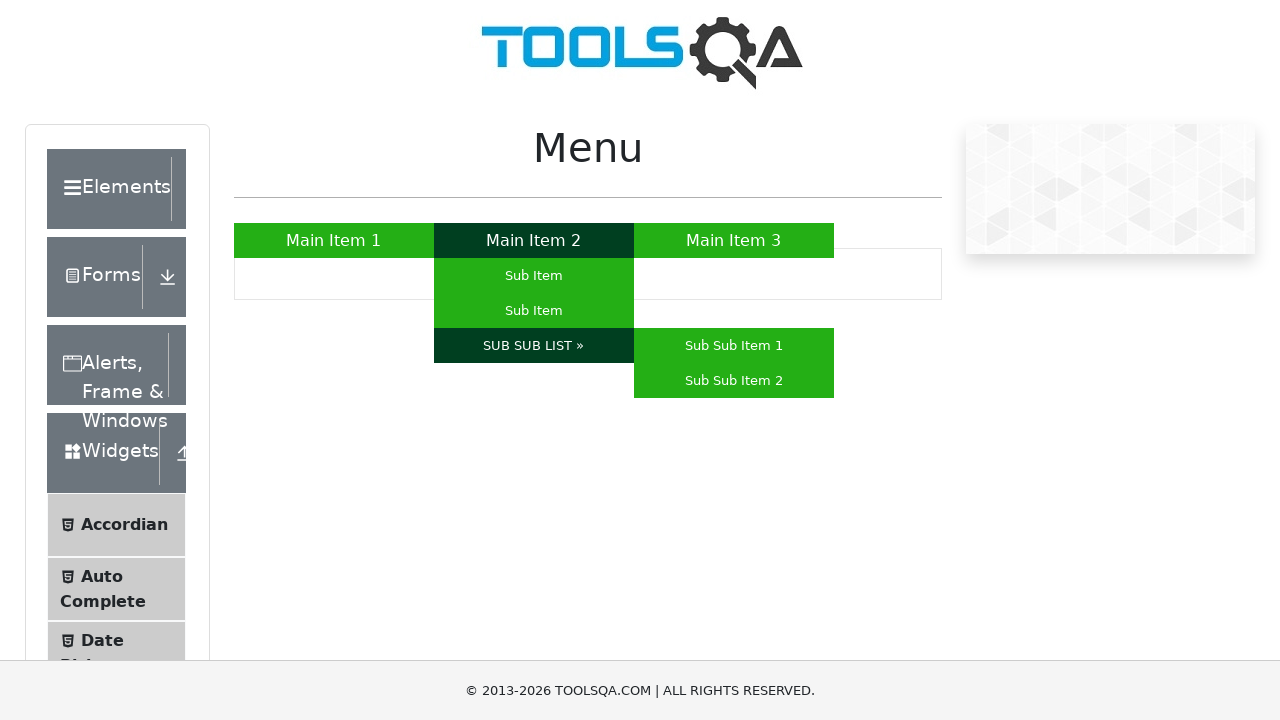

Verified Sub Sub Item 1 text matches expected value
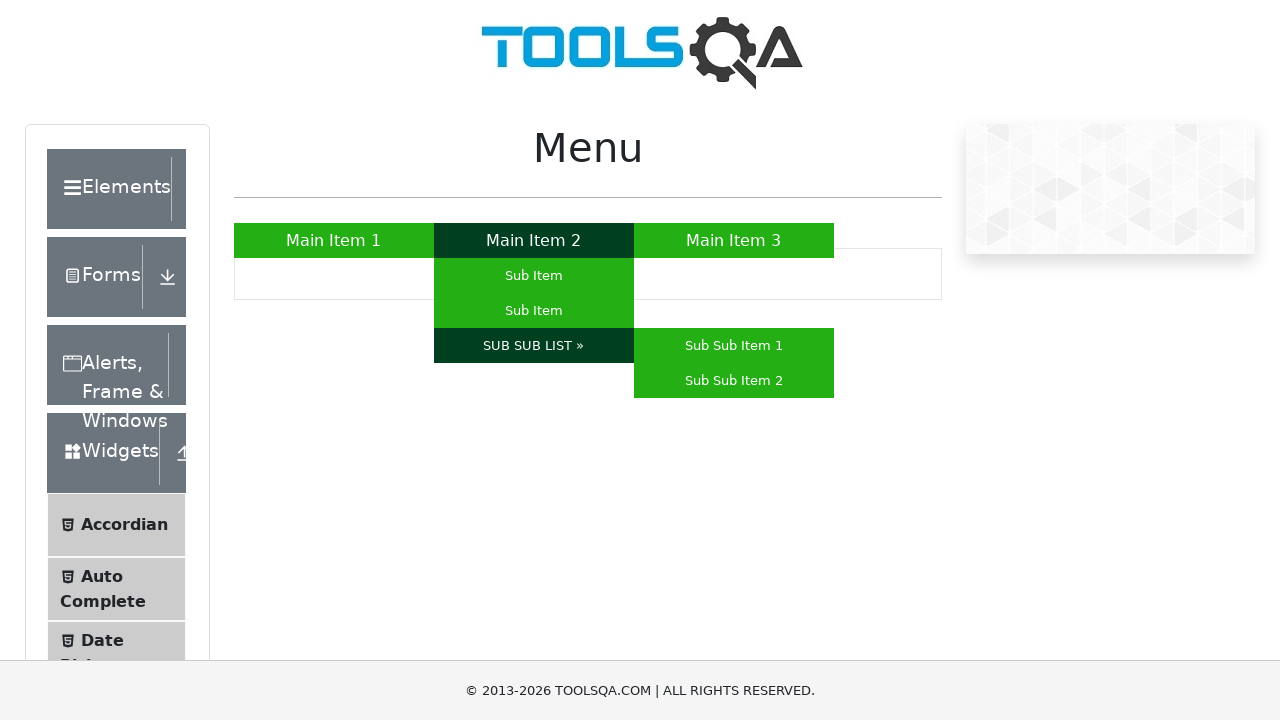

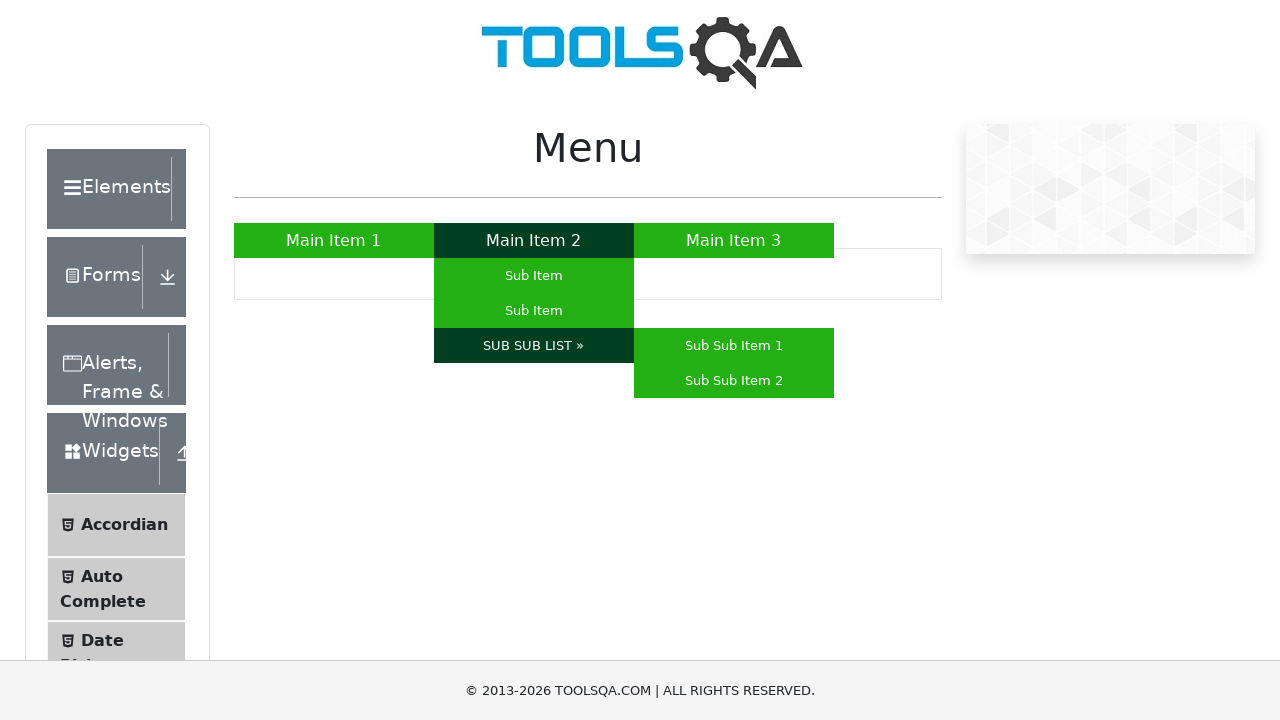